Opens the Hepsiburada e-commerce website and sets the browser viewport to full screen dimensions to verify the page loads correctly in maximized view.

Starting URL: https://www.hepsiburada.com/

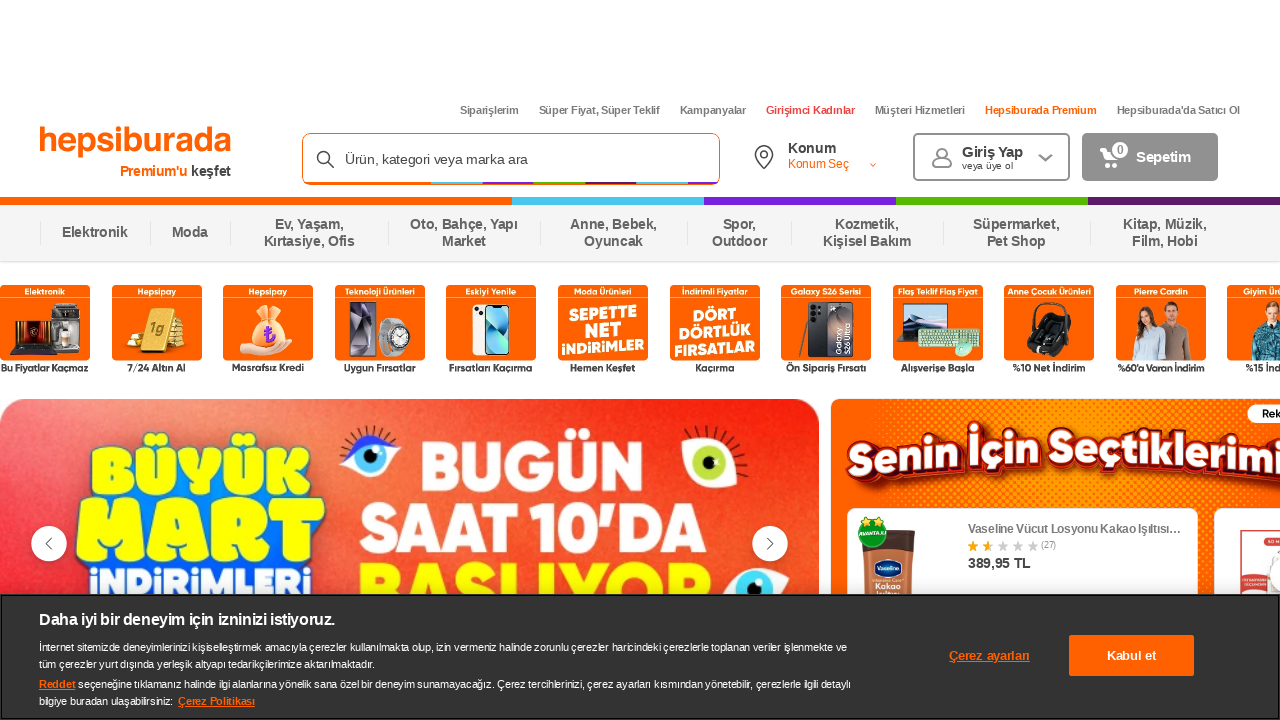

Set browser viewport to full screen dimensions (1920x1080)
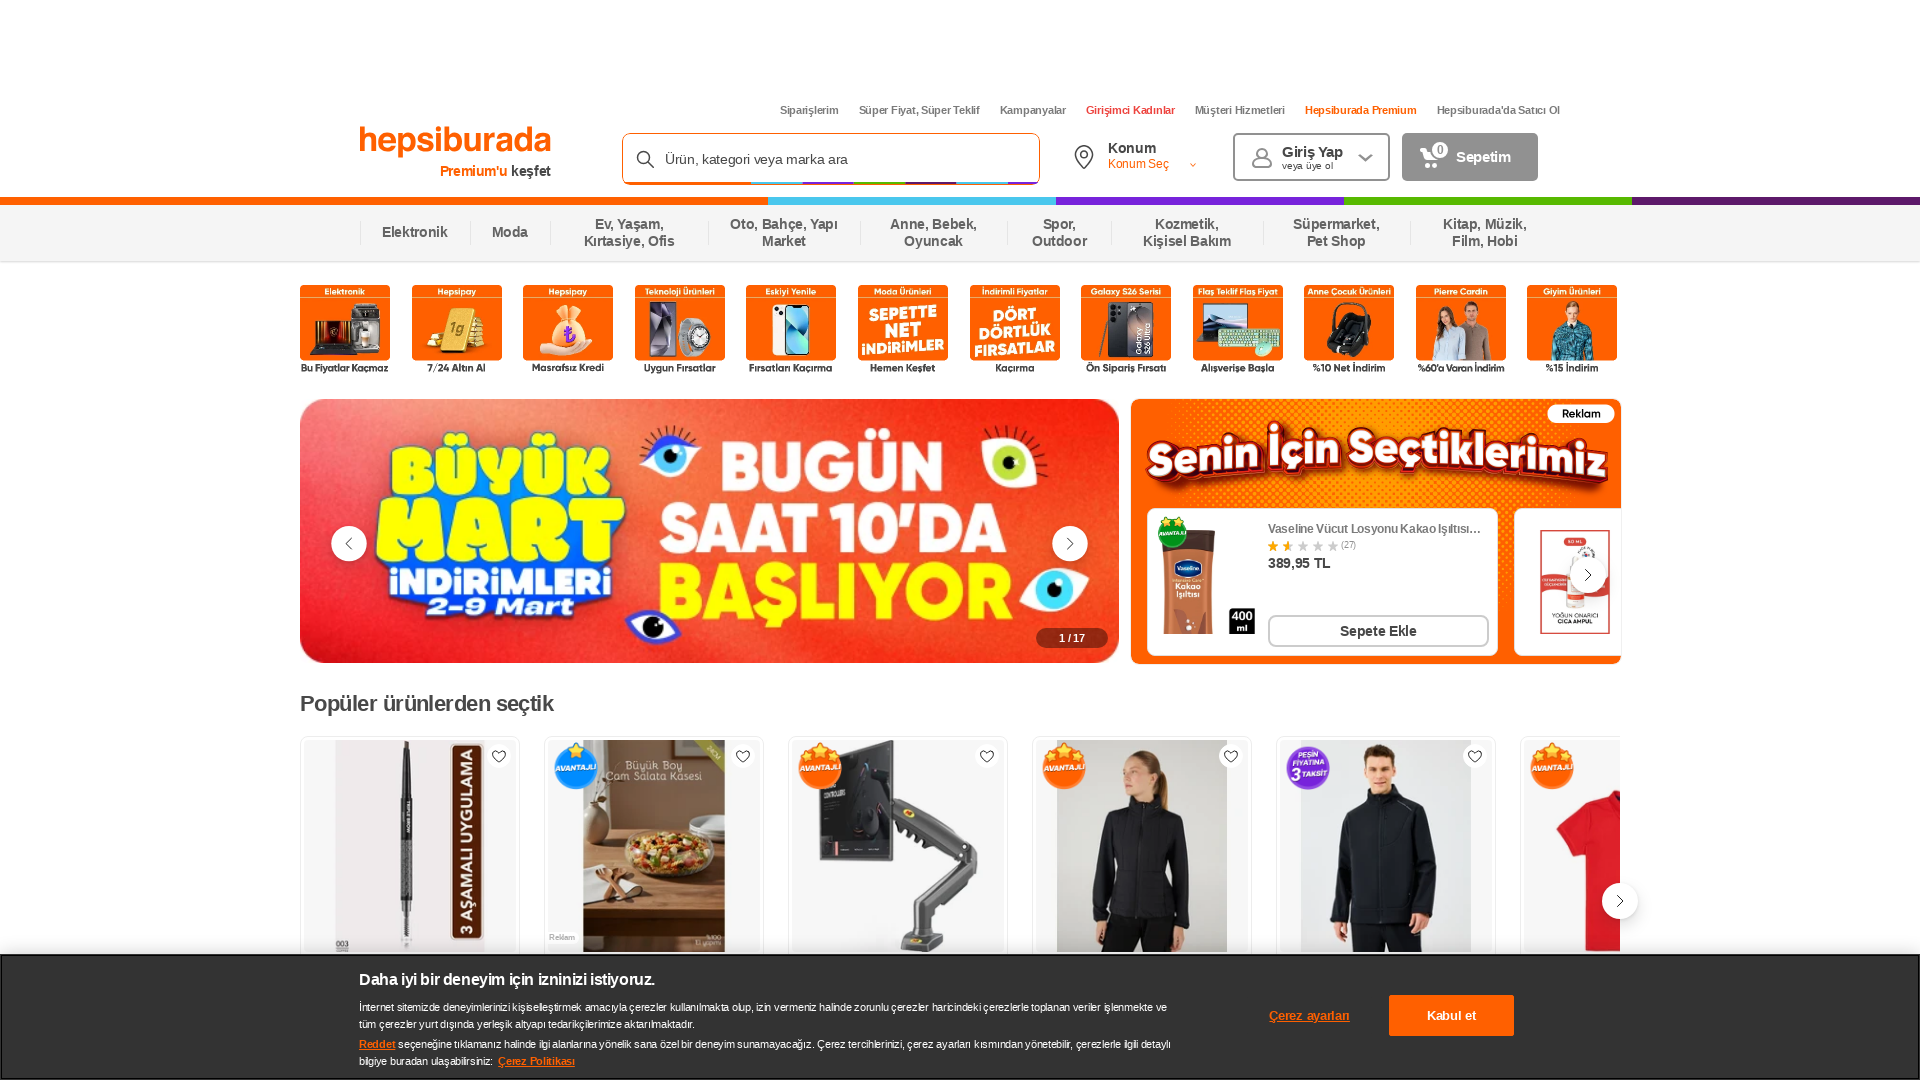

Waited for page to fully load (networkidle state)
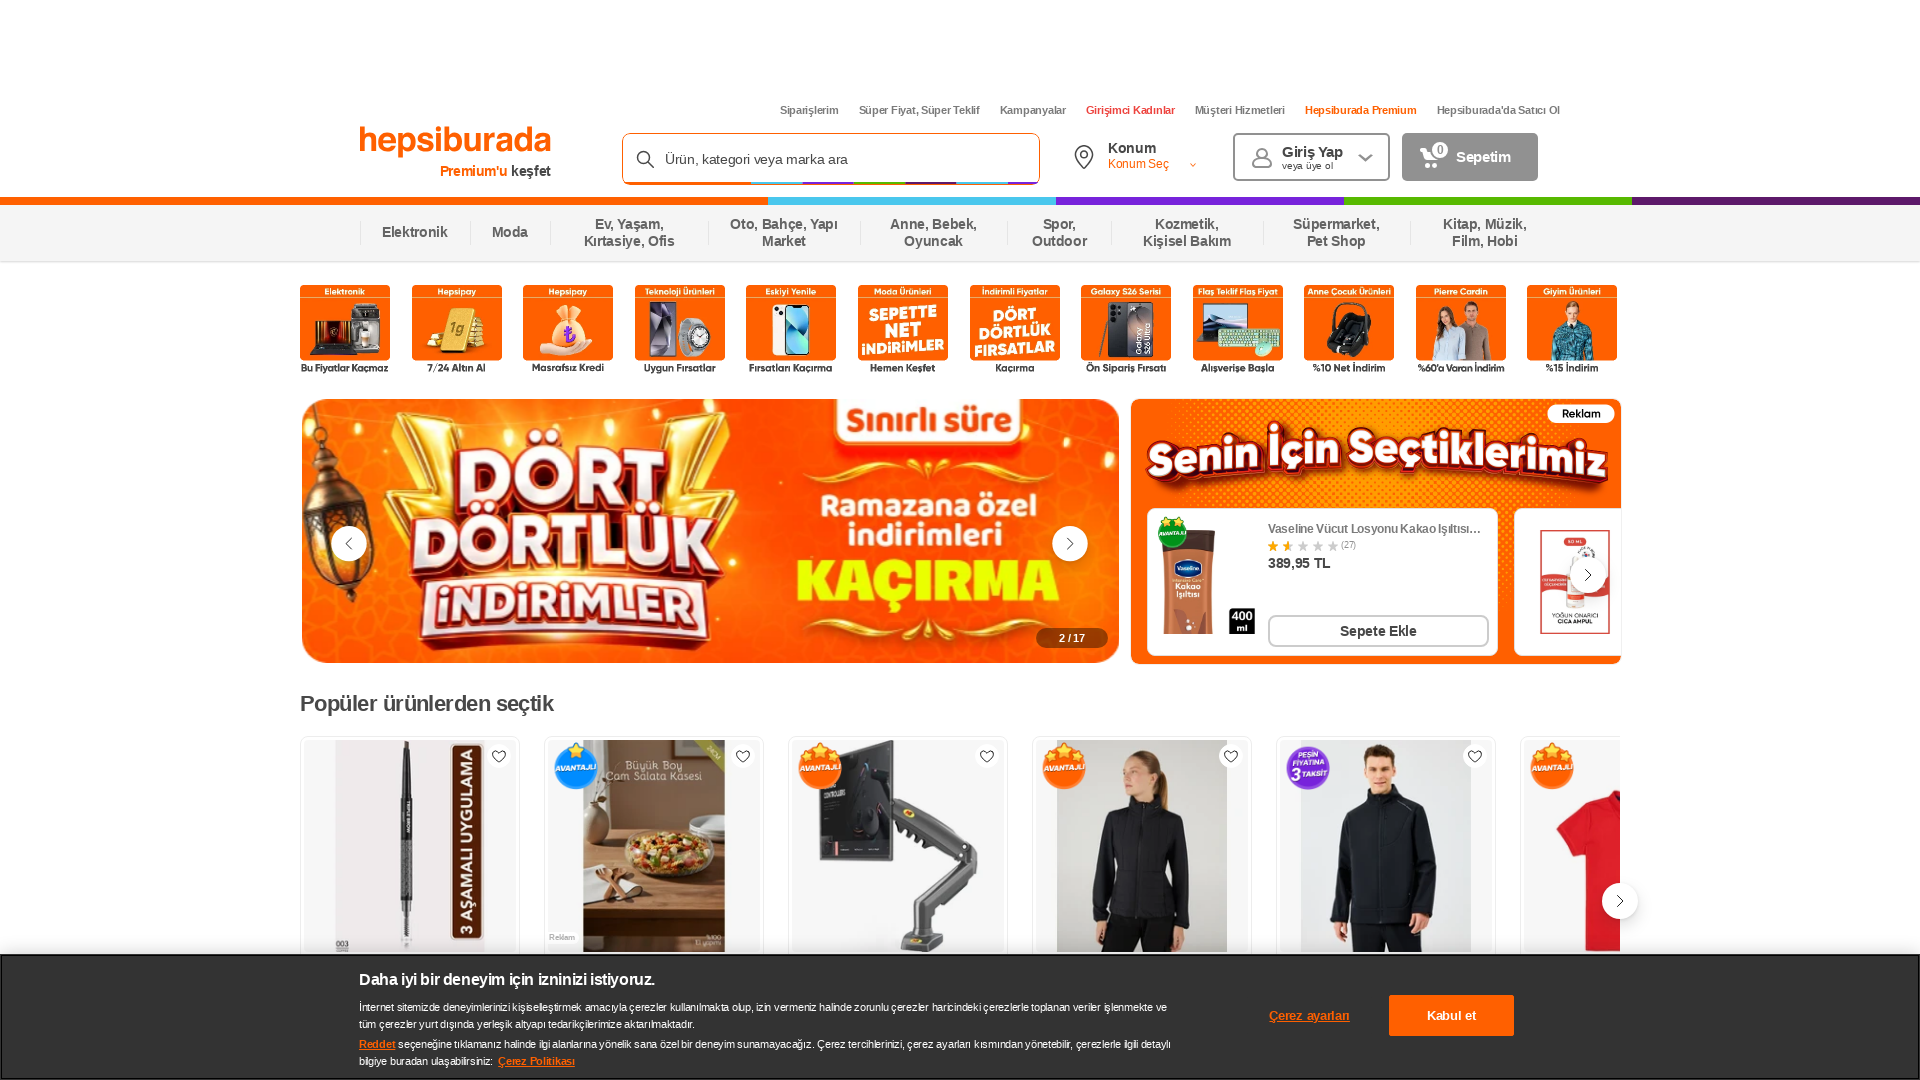

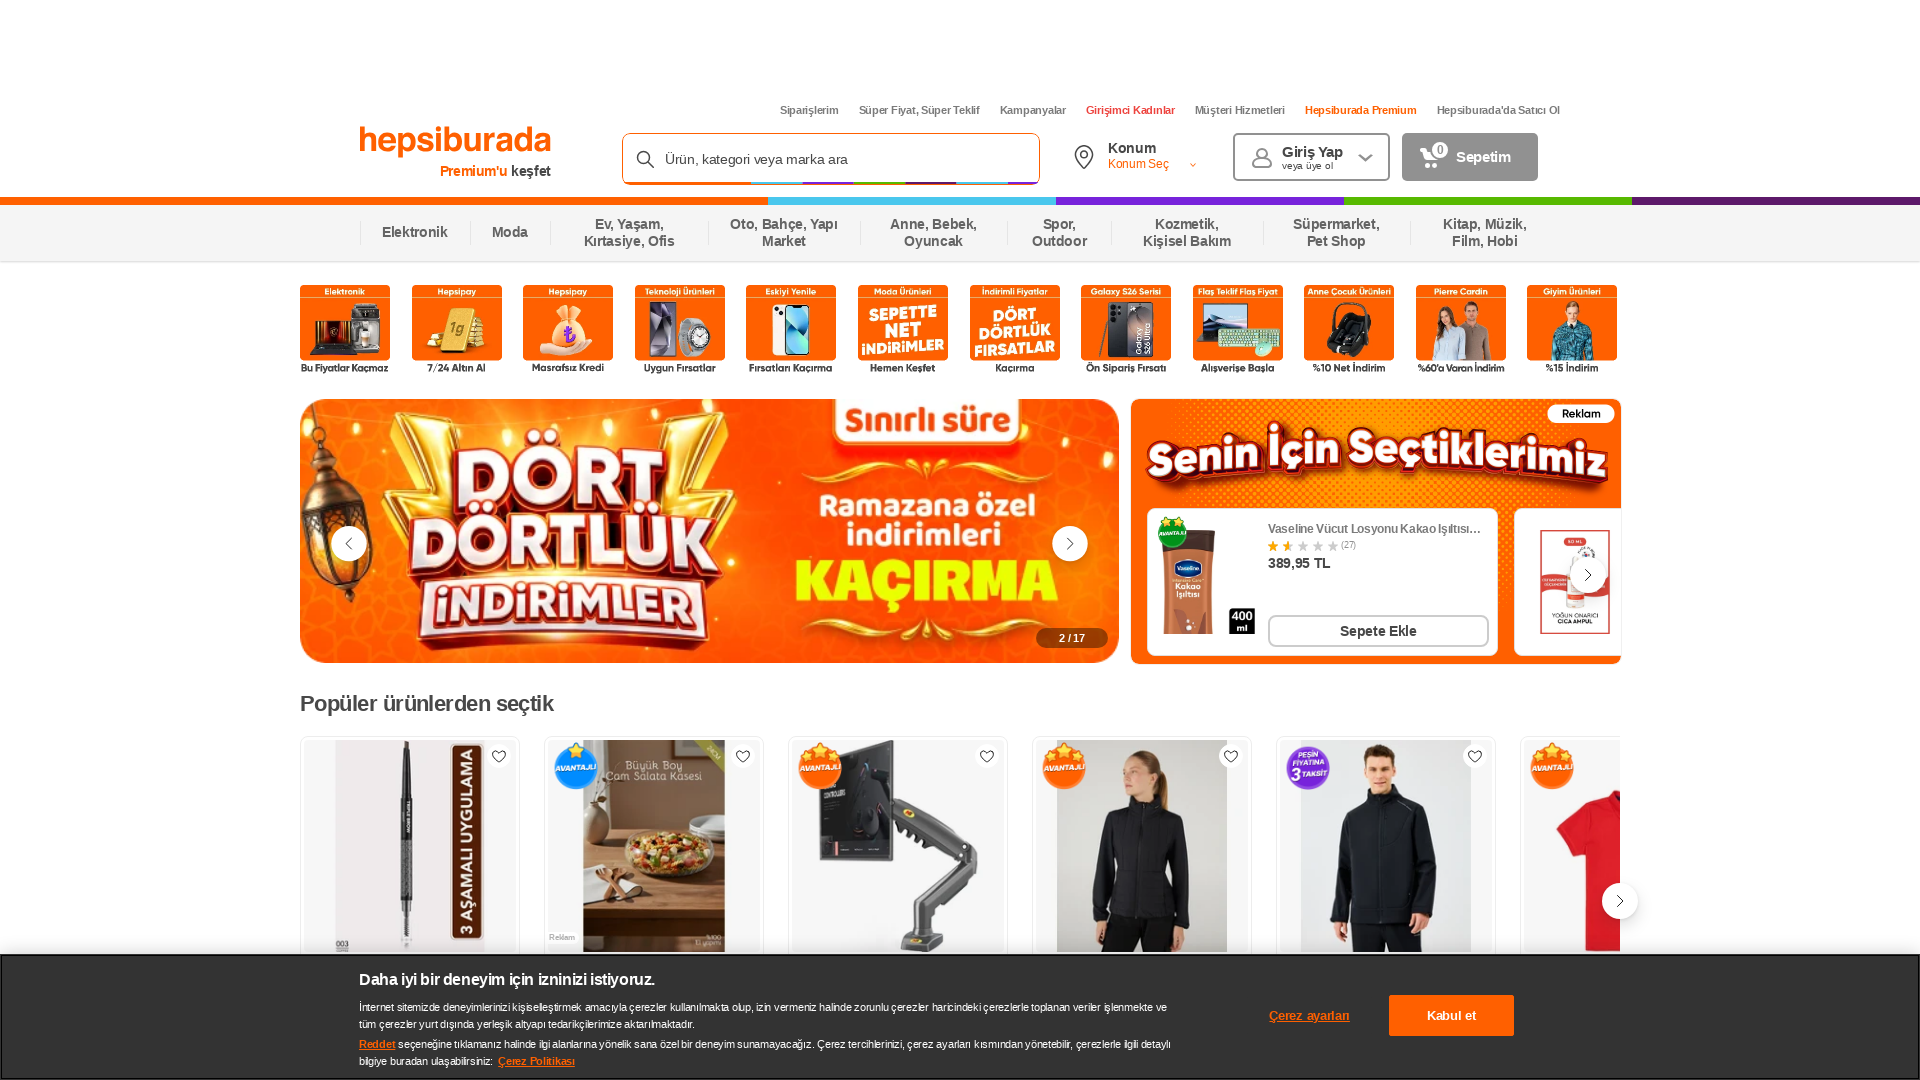